Tests Bootstrap dropdown functionality by clicking the dropdown button and selecting "JavaScript" option from the dropdown menu

Starting URL: http://seleniumpractise.blogspot.com/2016/08/bootstrap-dropdown-example-for-selenium.html

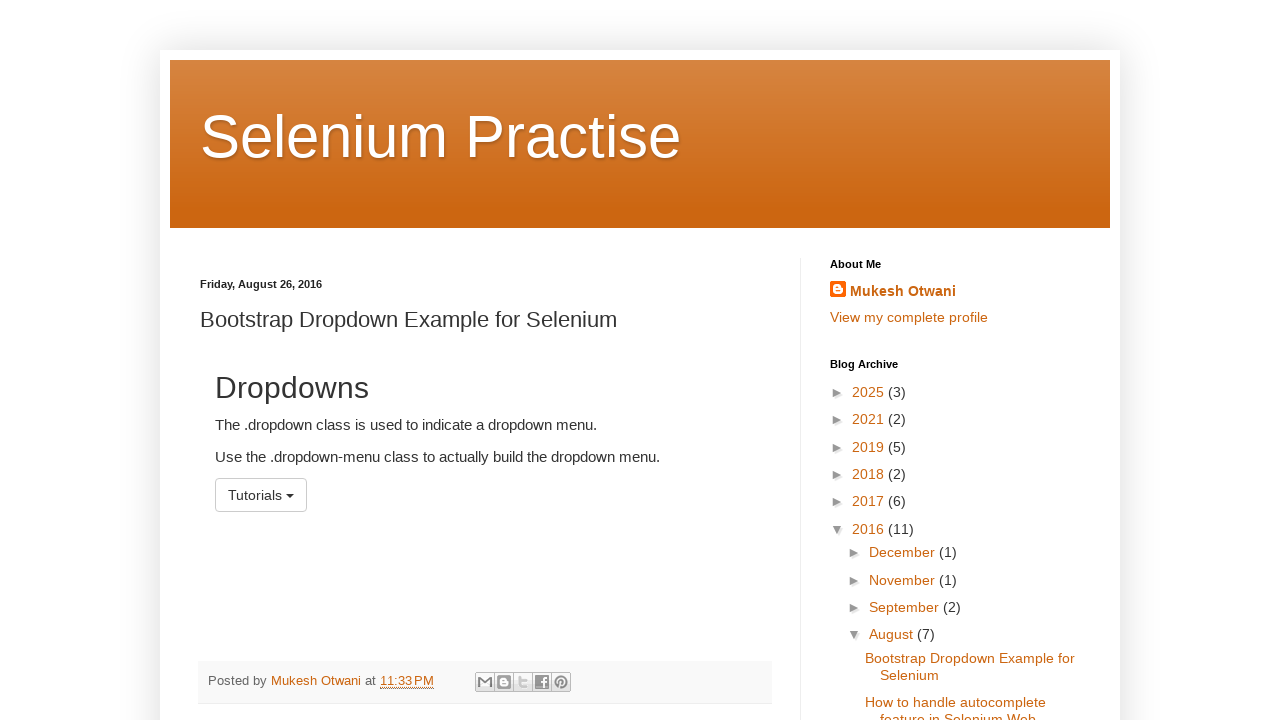

Clicked the dropdown button to open the menu at (261, 495) on button#menu1
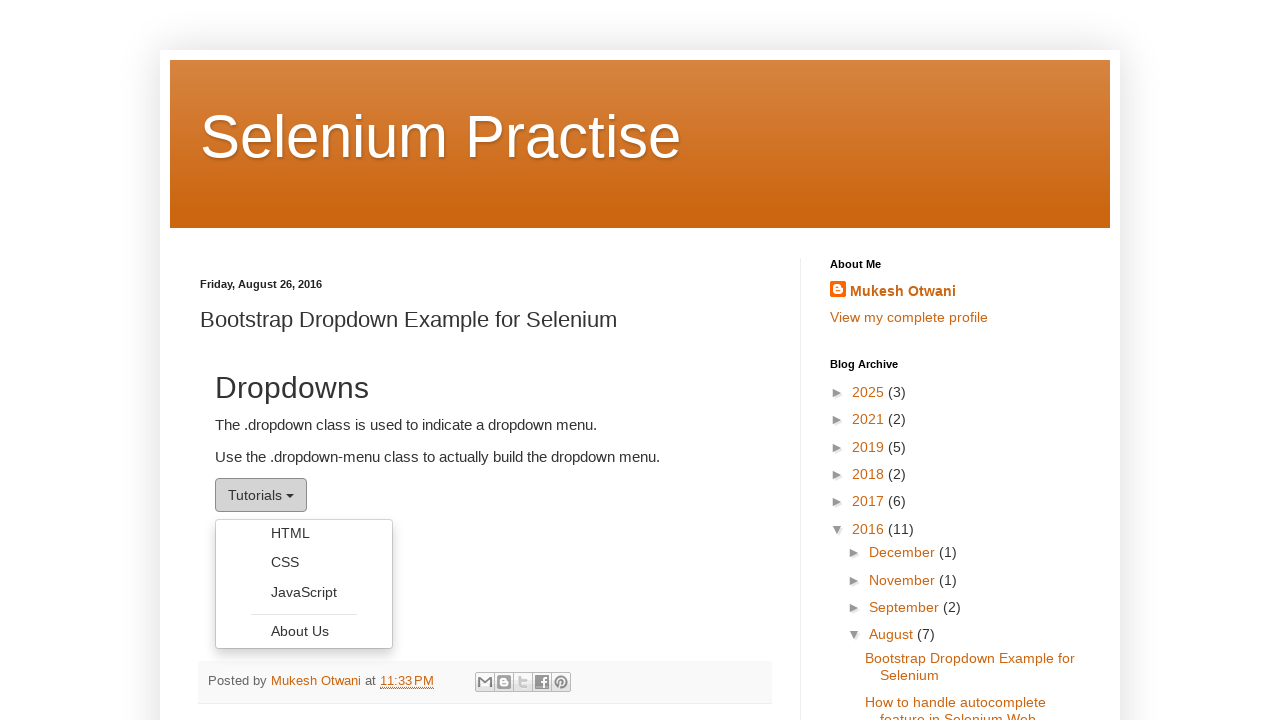

Dropdown menu appeared with list items
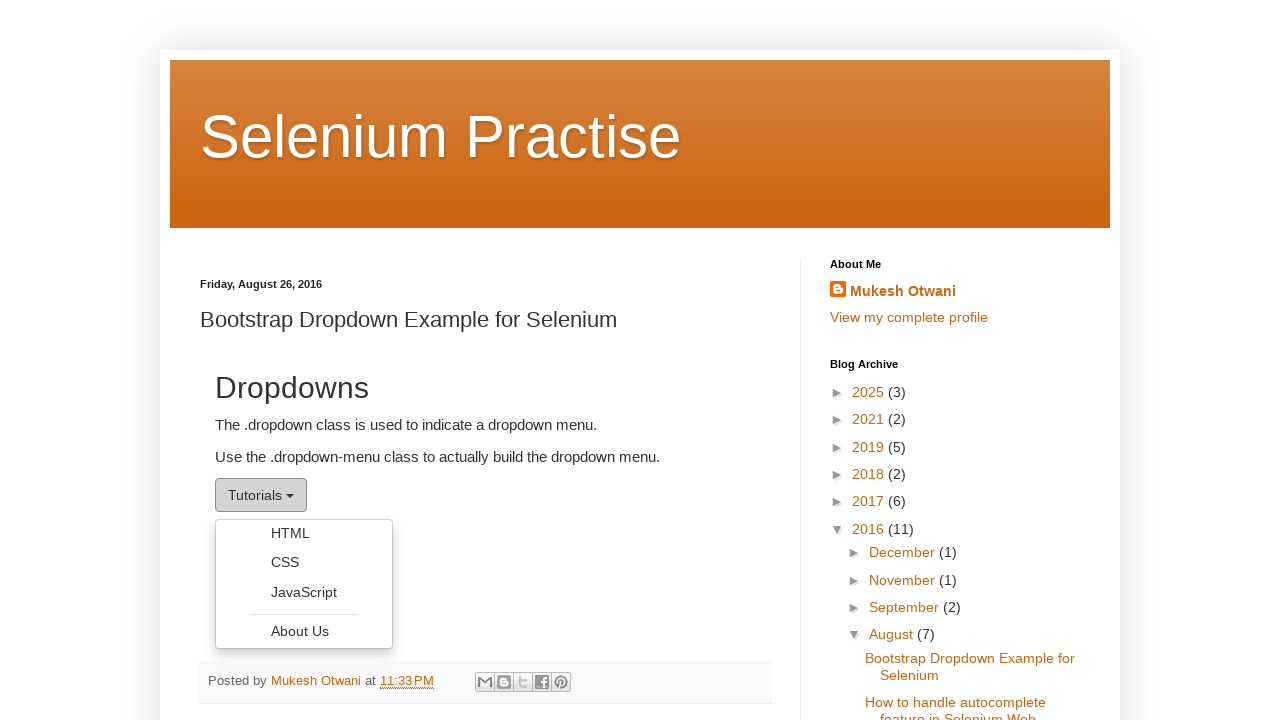

Selected 'JavaScript' option from the dropdown menu at (304, 592) on ul.dropdown-menu li >> nth=2
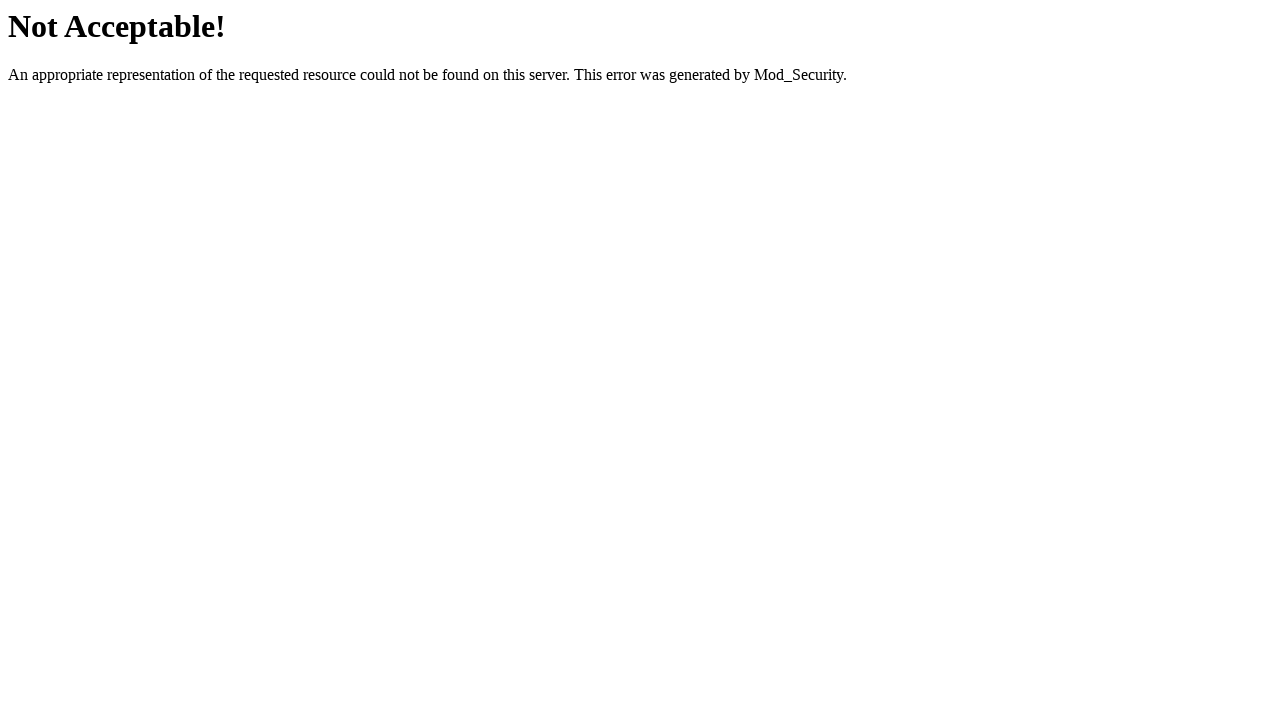

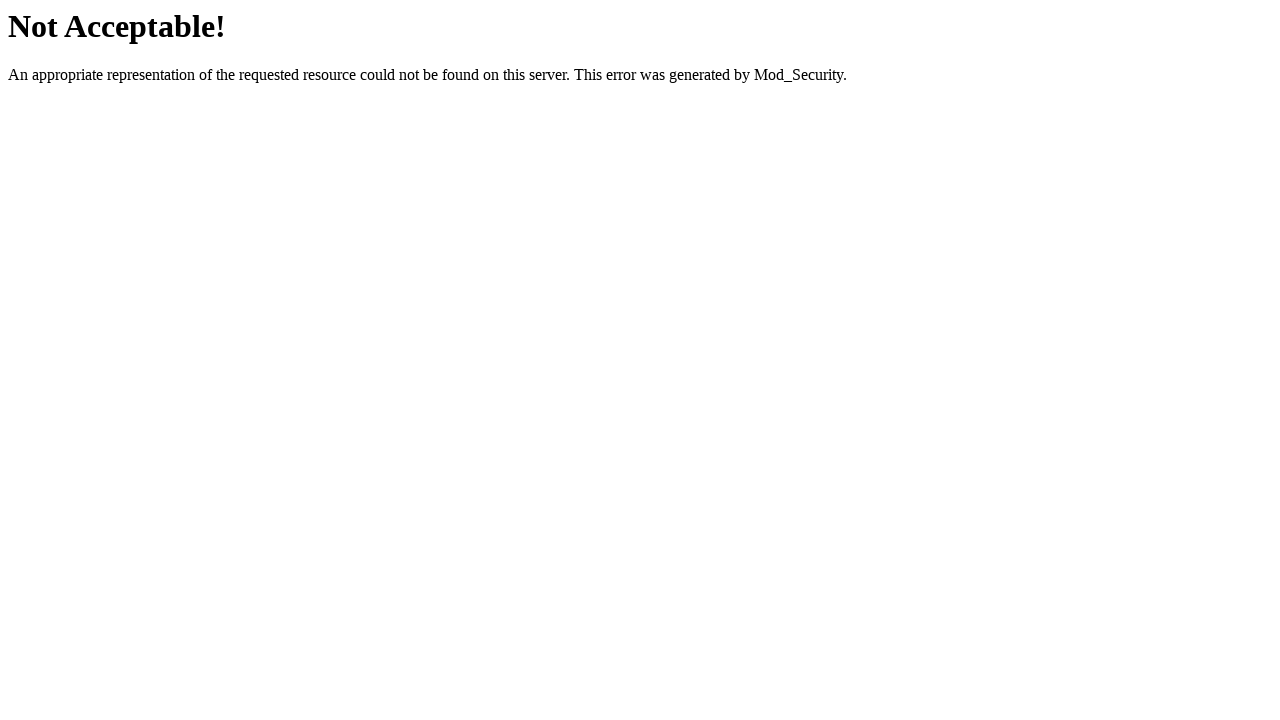